Tests that the todo counter displays the correct number of items as todos are added

Starting URL: https://demo.playwright.dev/todomvc

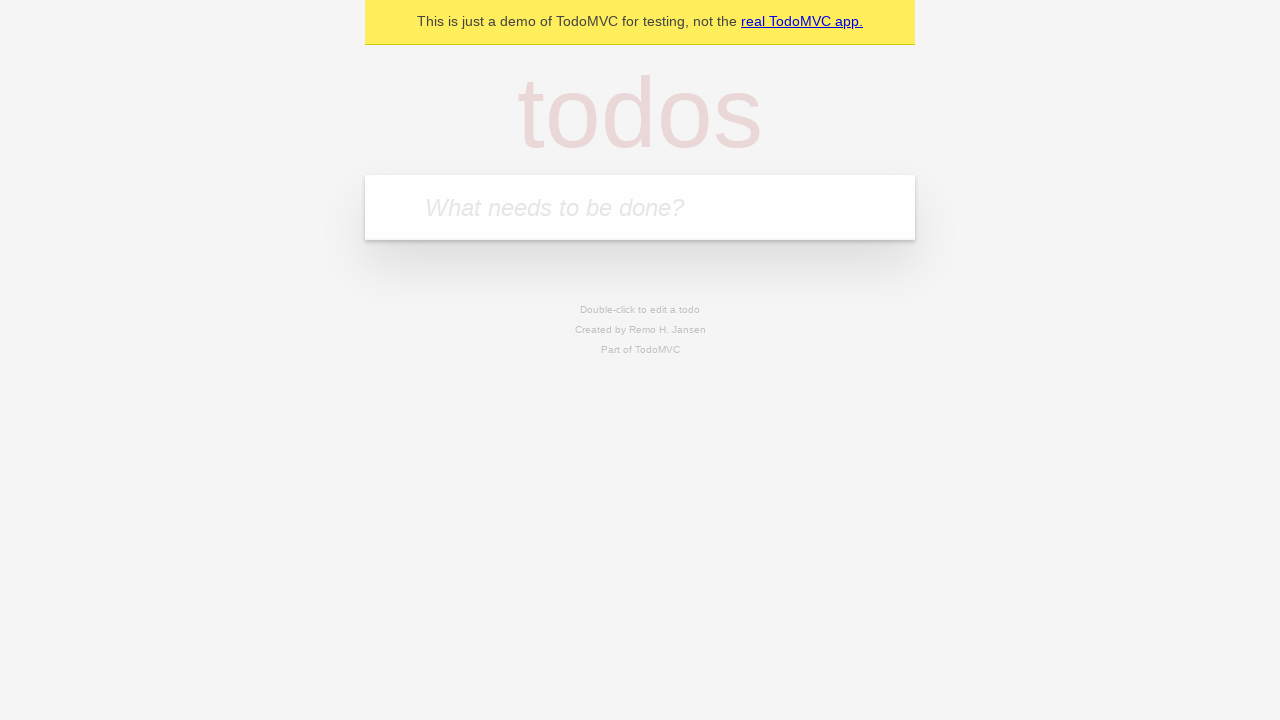

Filled todo input with 'buy some cheese' on internal:attr=[placeholder="What needs to be done?"i]
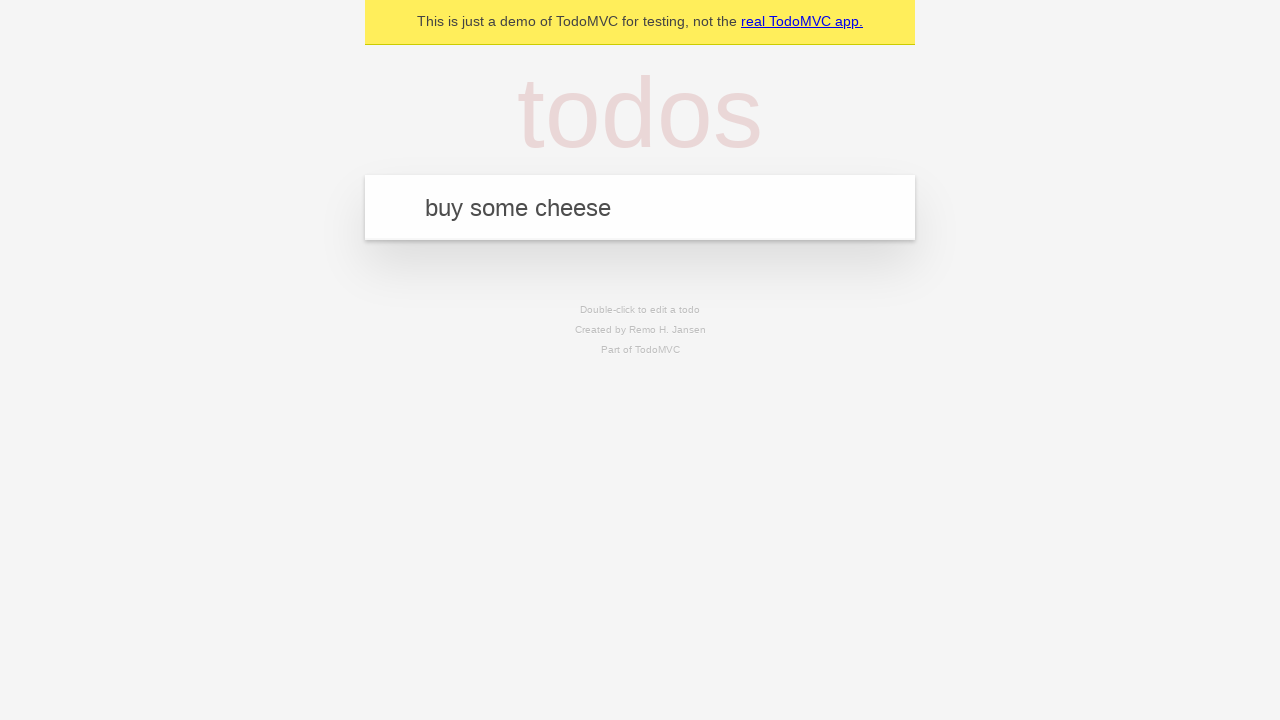

Pressed Enter to add first todo item on internal:attr=[placeholder="What needs to be done?"i]
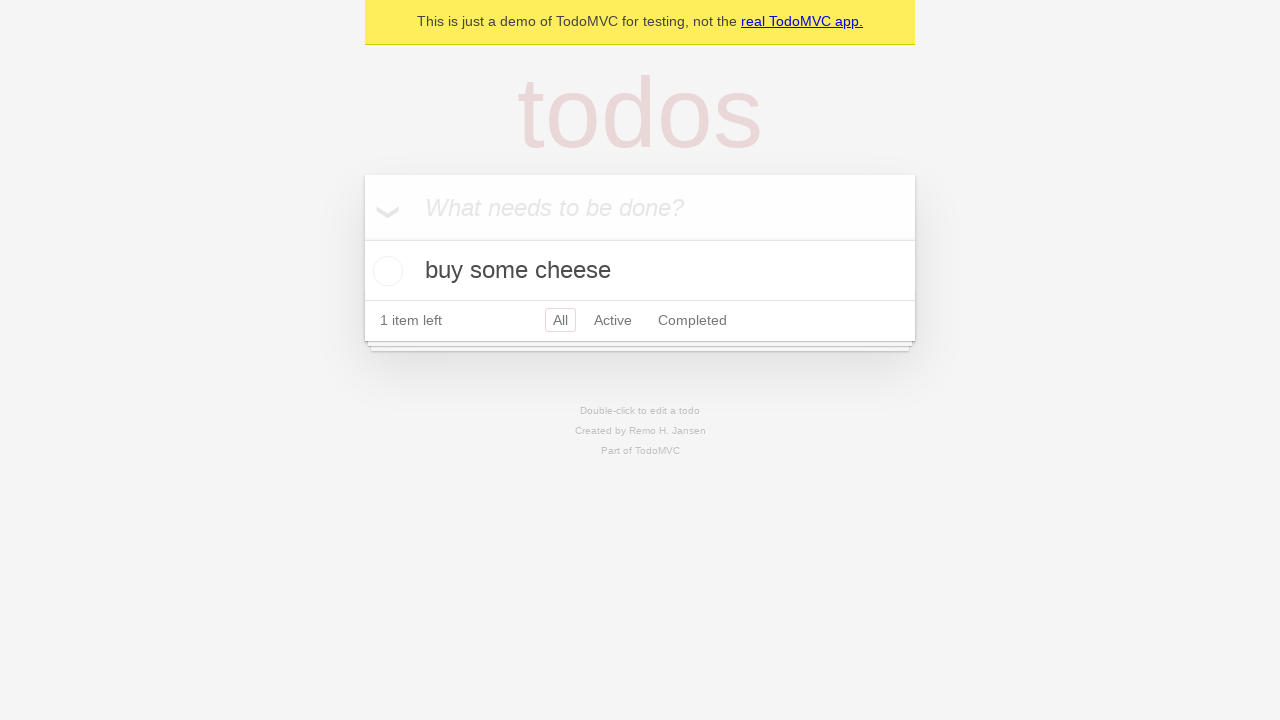

Todo counter element loaded, verifying count display
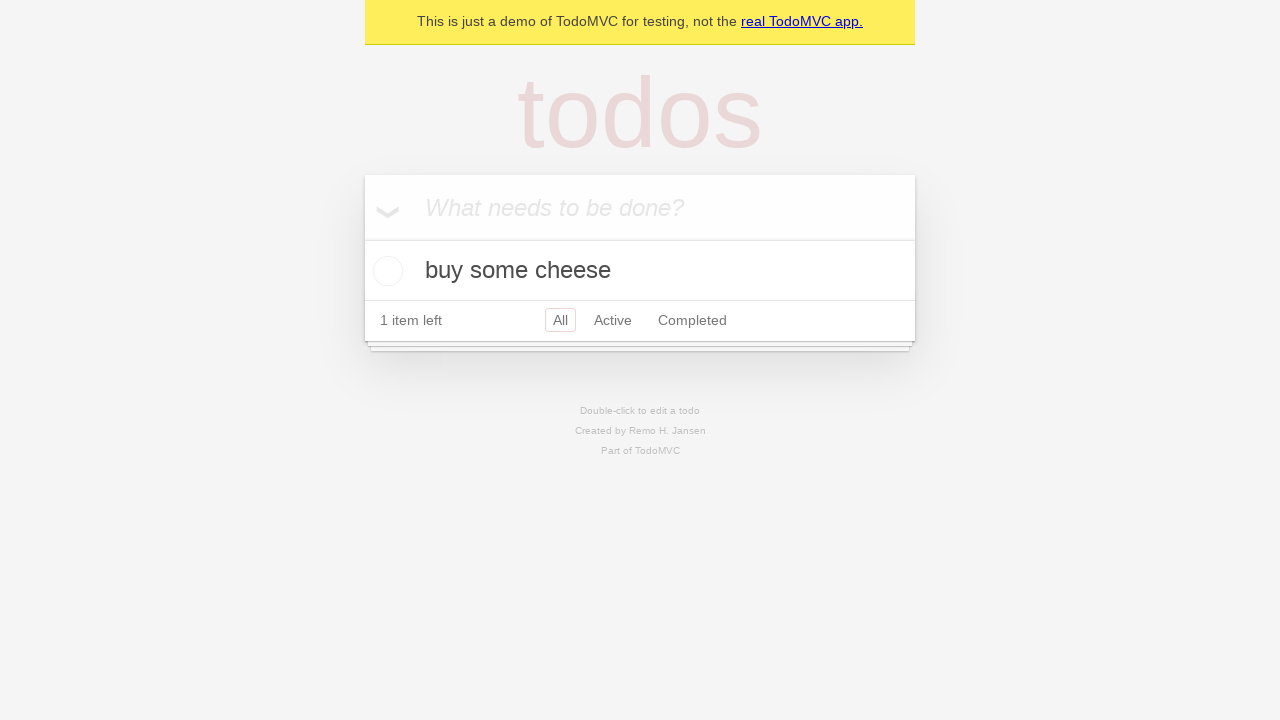

Filled todo input with 'feed the cat' on internal:attr=[placeholder="What needs to be done?"i]
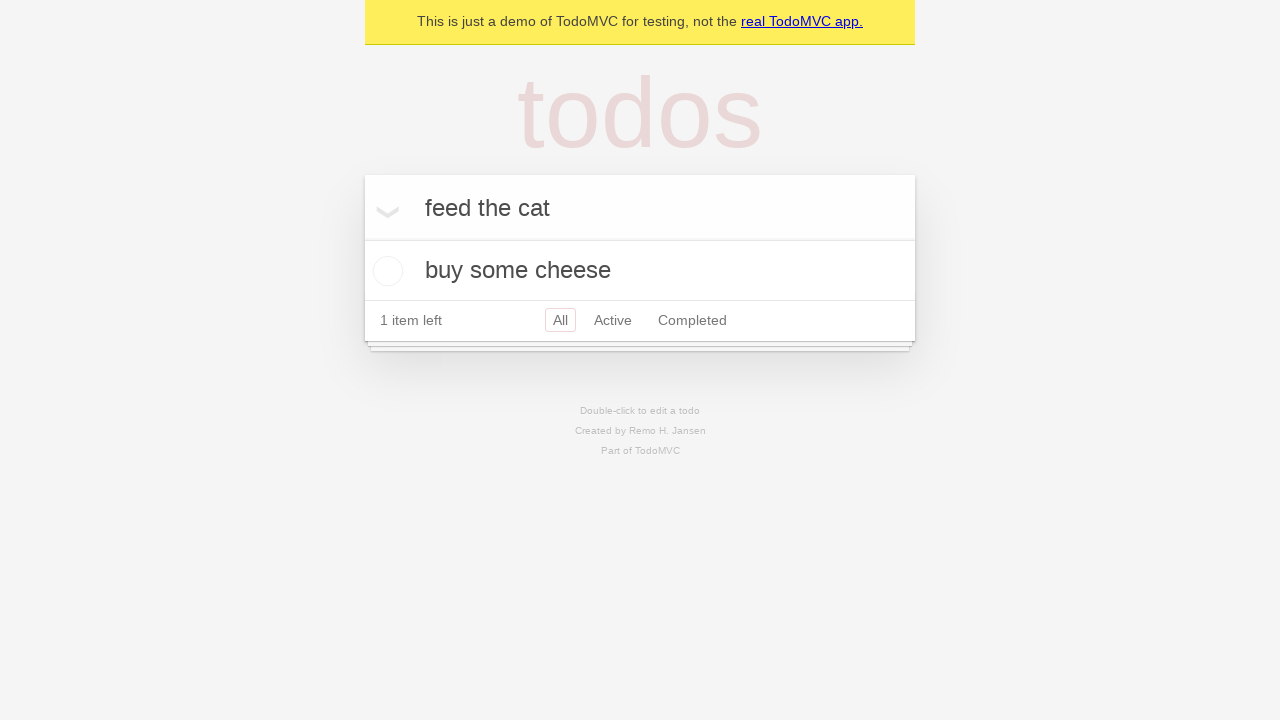

Pressed Enter to add second todo item on internal:attr=[placeholder="What needs to be done?"i]
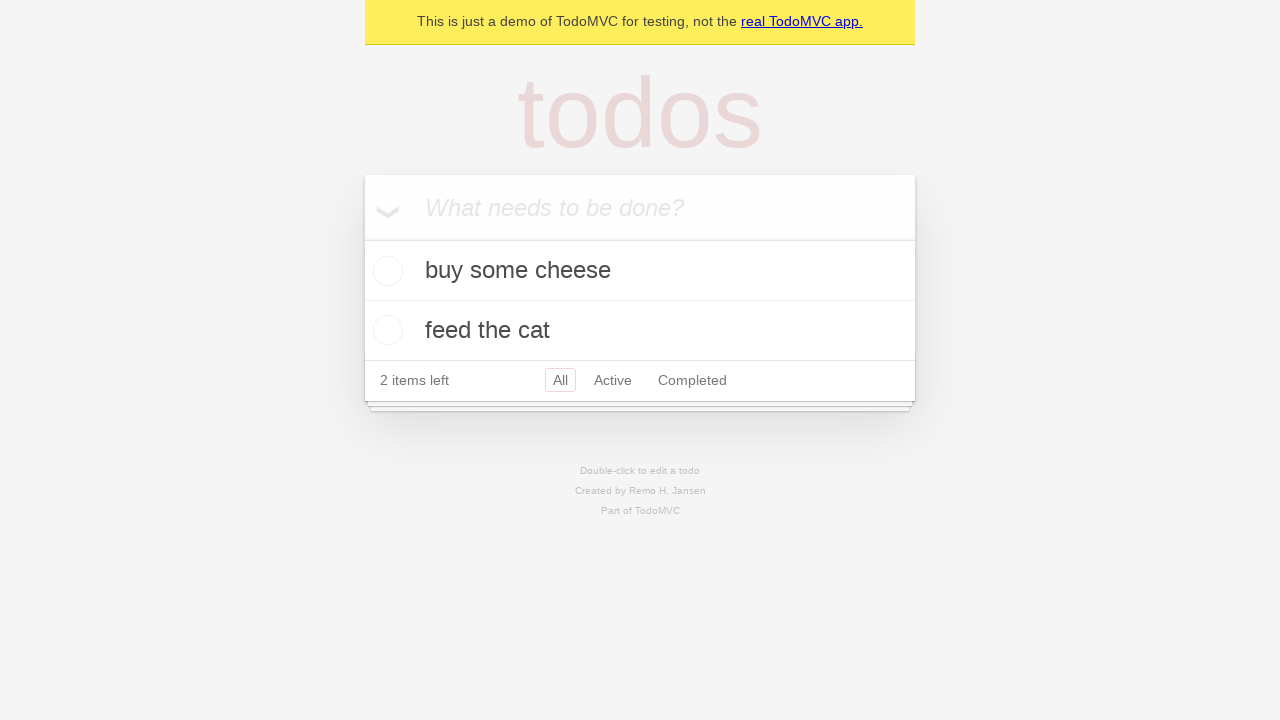

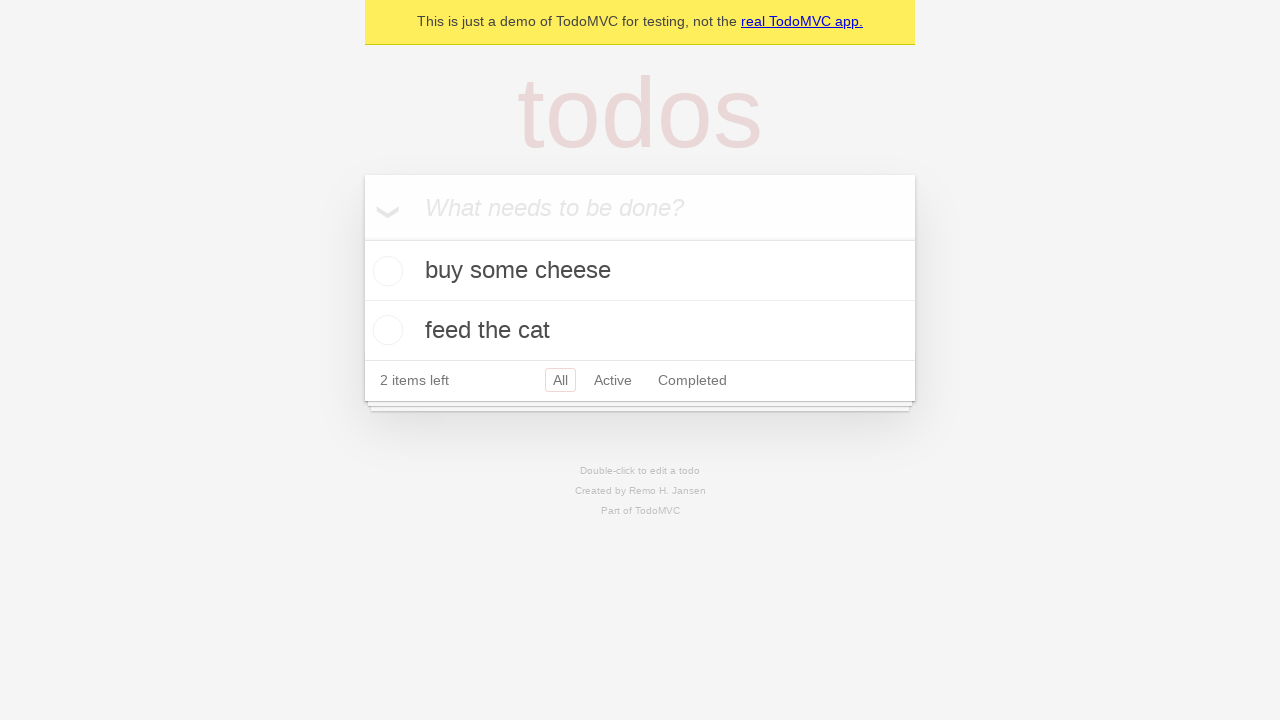